Tests basic form interaction by entering a value in a name input field and clicking a start button on a test automation practice page.

Starting URL: https://testautomationpractice.blogspot.com/

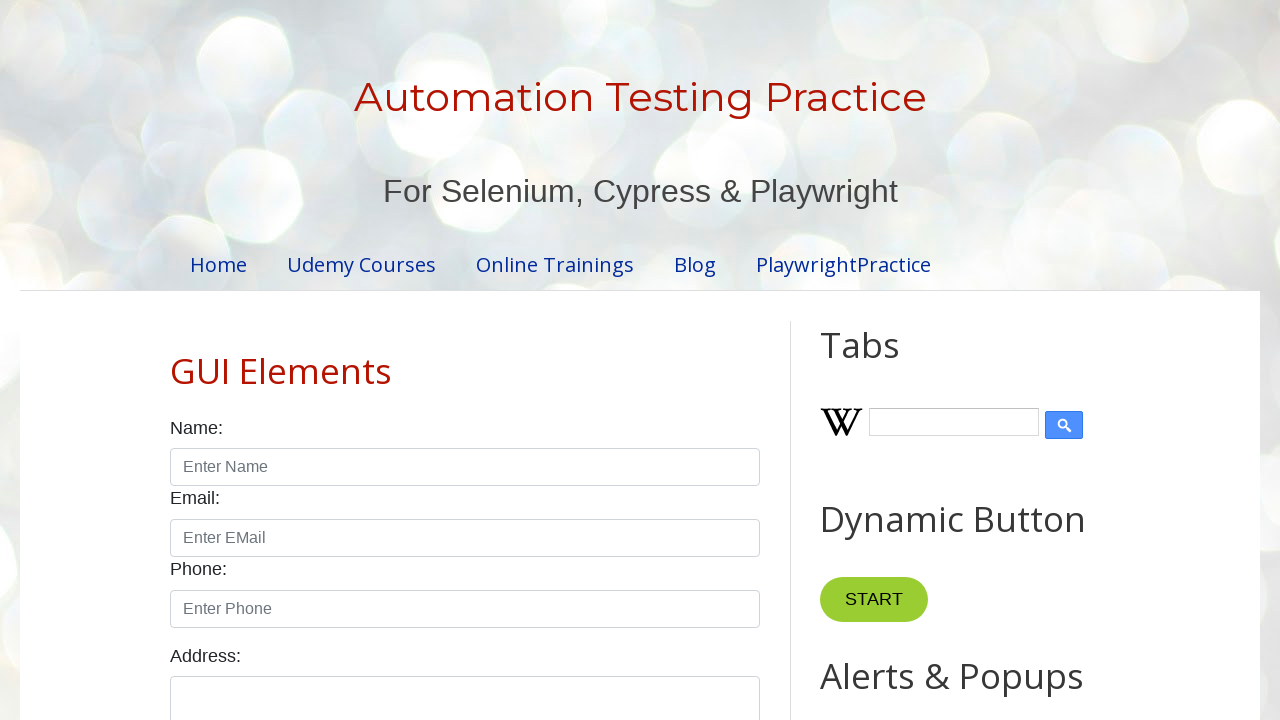

Filled name input field with 'hello' on input#name
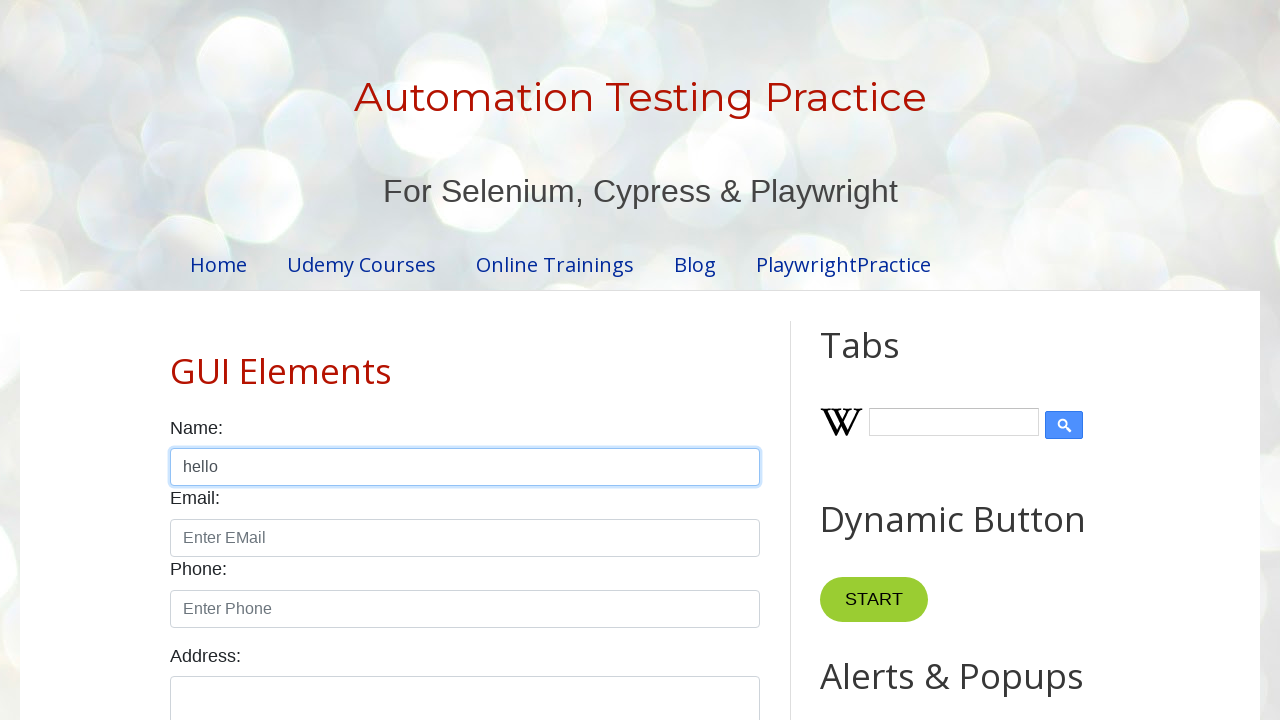

Clicked start button at (874, 600) on button[name='start']
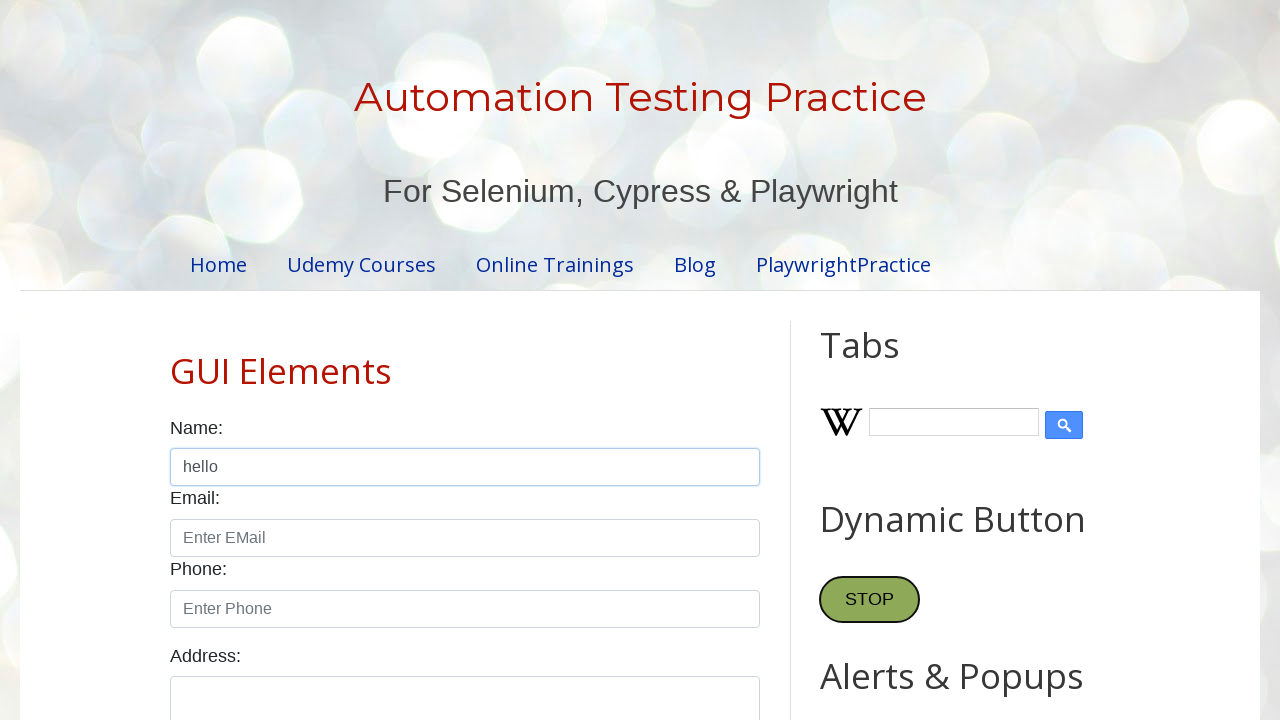

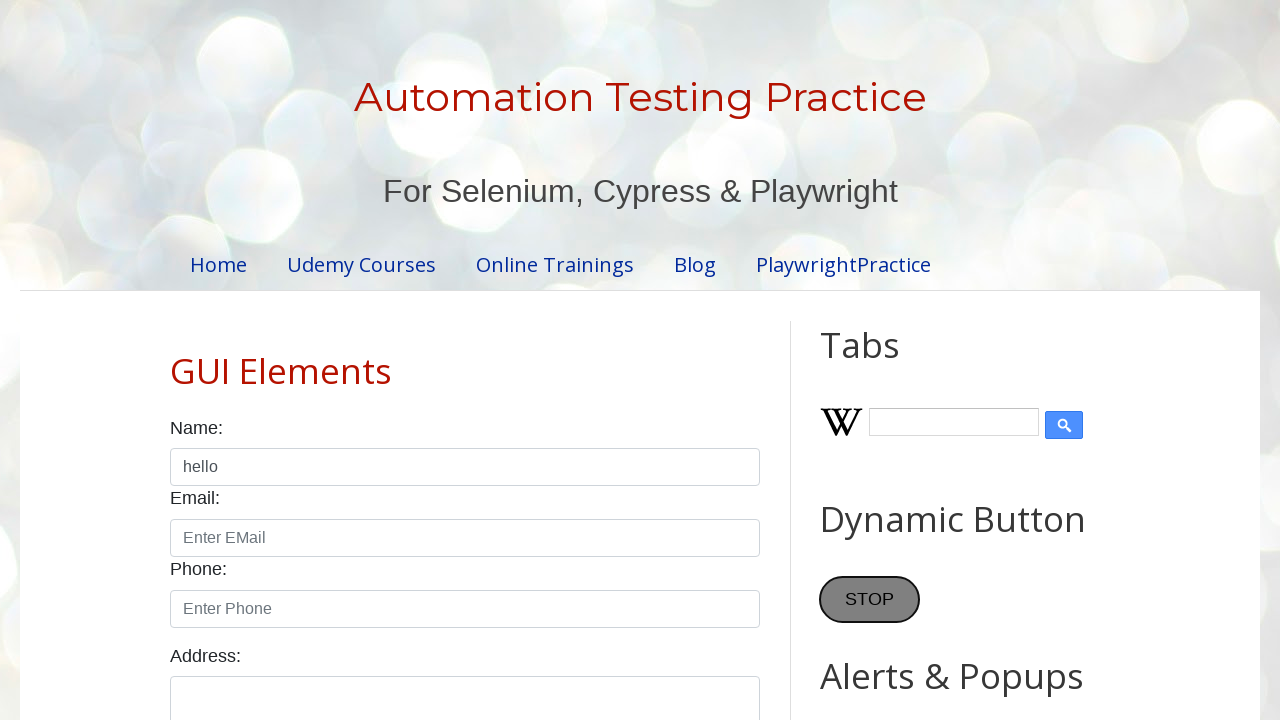